Navigates to MySareeShop UK website and verifies the page title matches the expected value "MySareeShop - Indian fashion to your doorstep"

Starting URL: https://www.mysareeshop.co.uk/

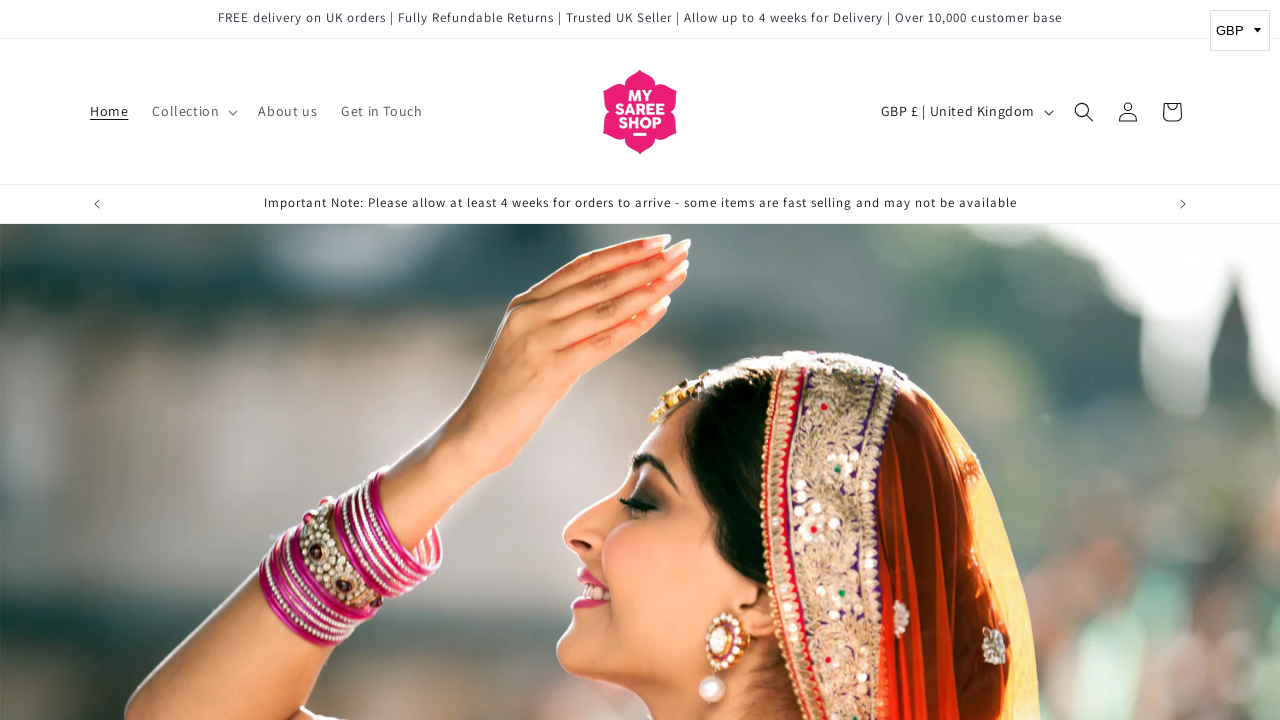

Waited for page to reach domcontentloaded state
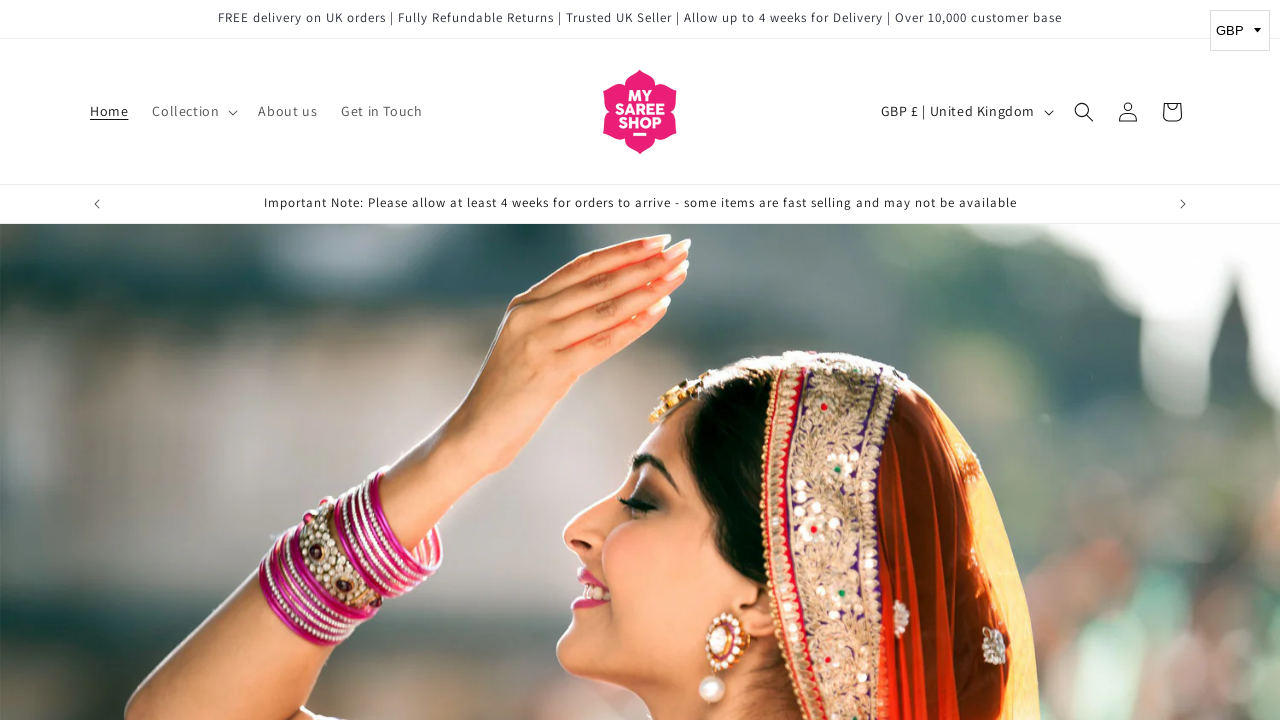

Retrieved page title: 'MySareeShop - Indian fashion to your doorstep'
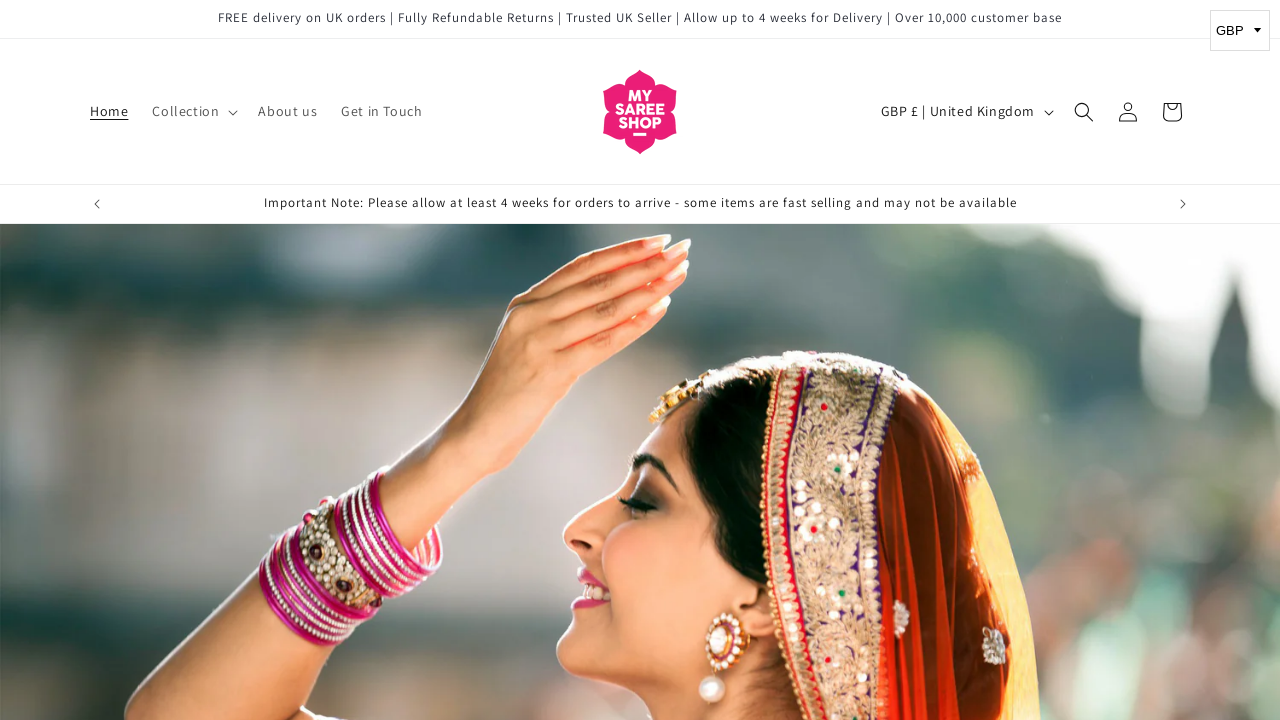

Verified page title matches expected value: 'MySareeShop - Indian fashion to your doorstep'
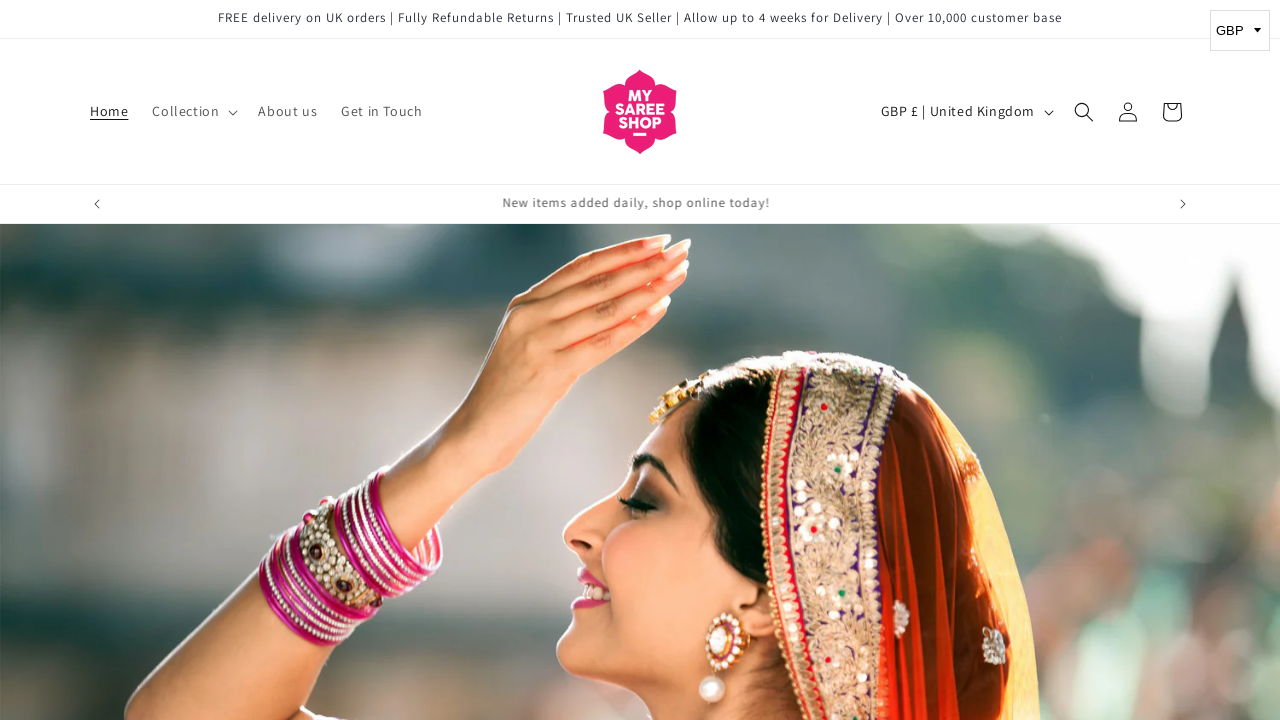

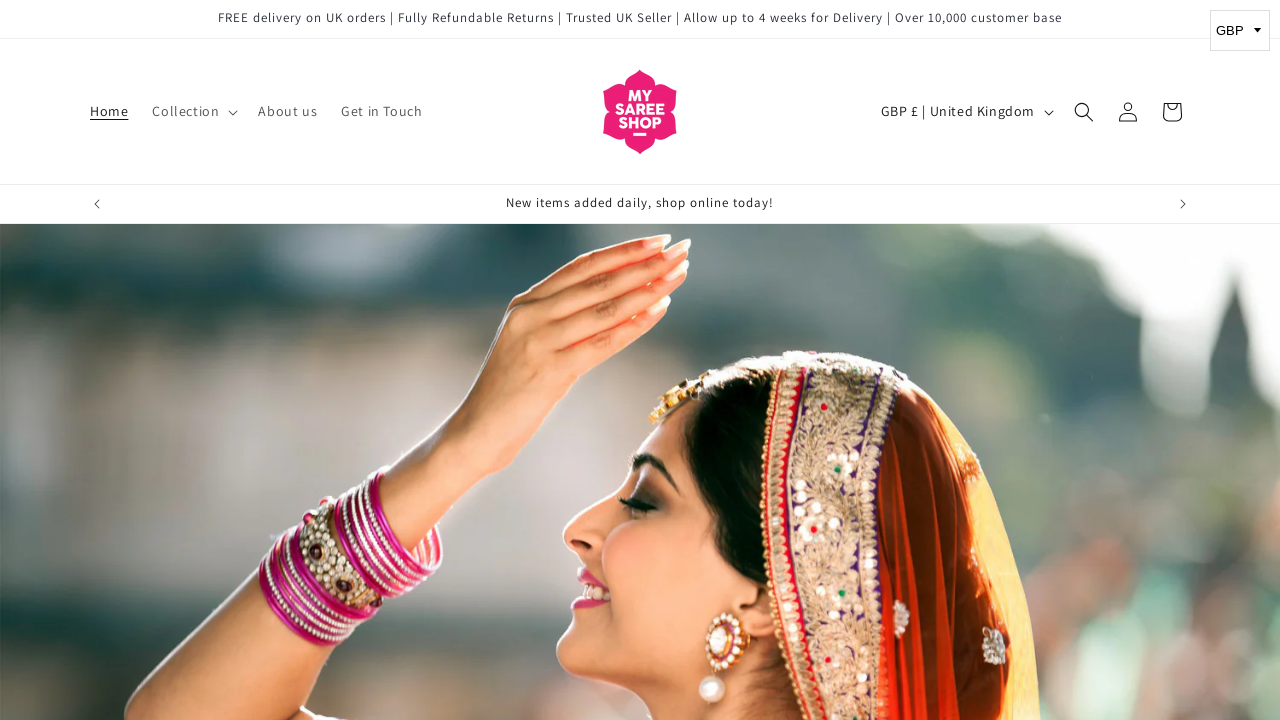